Tests a grocery shopping website by searching for products containing "ca", verifying product counts, adding items to cart including a specific product (Cashews), and verifying the brand logo text.

Starting URL: https://rahulshettyacademy.com/seleniumPractise/#/

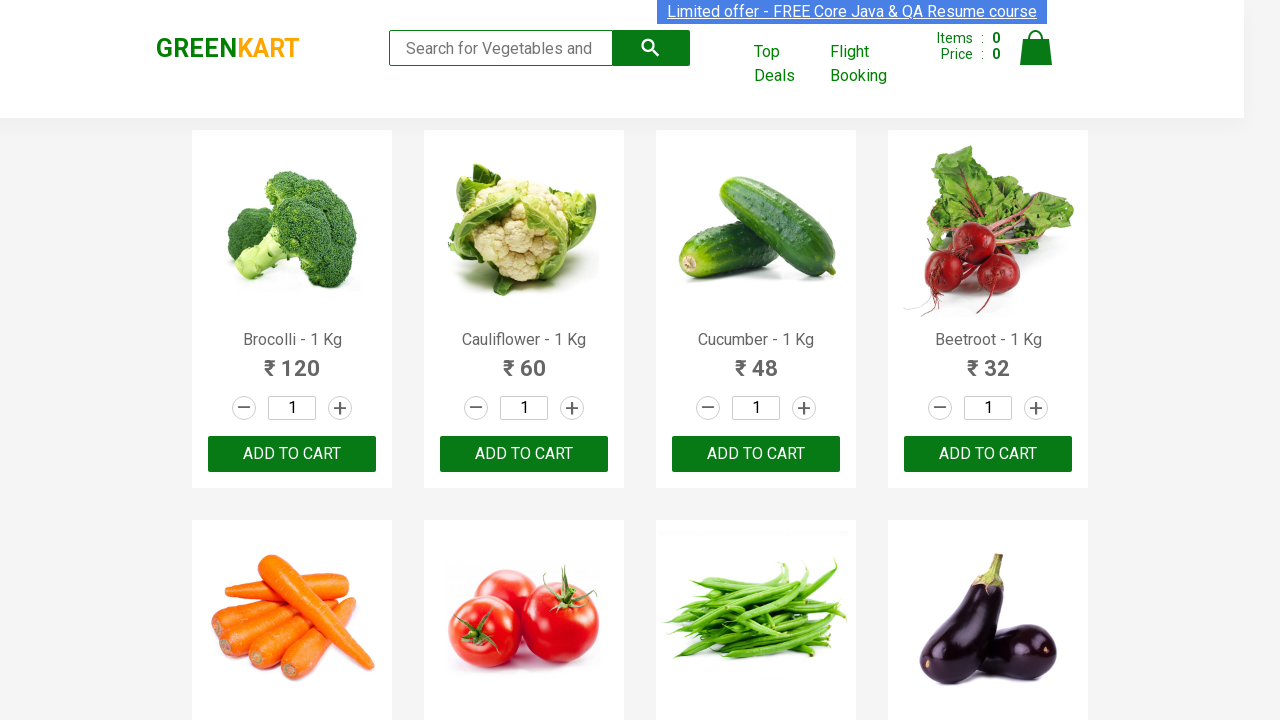

Typed 'ca' in the search box to filter products on .search-keyword
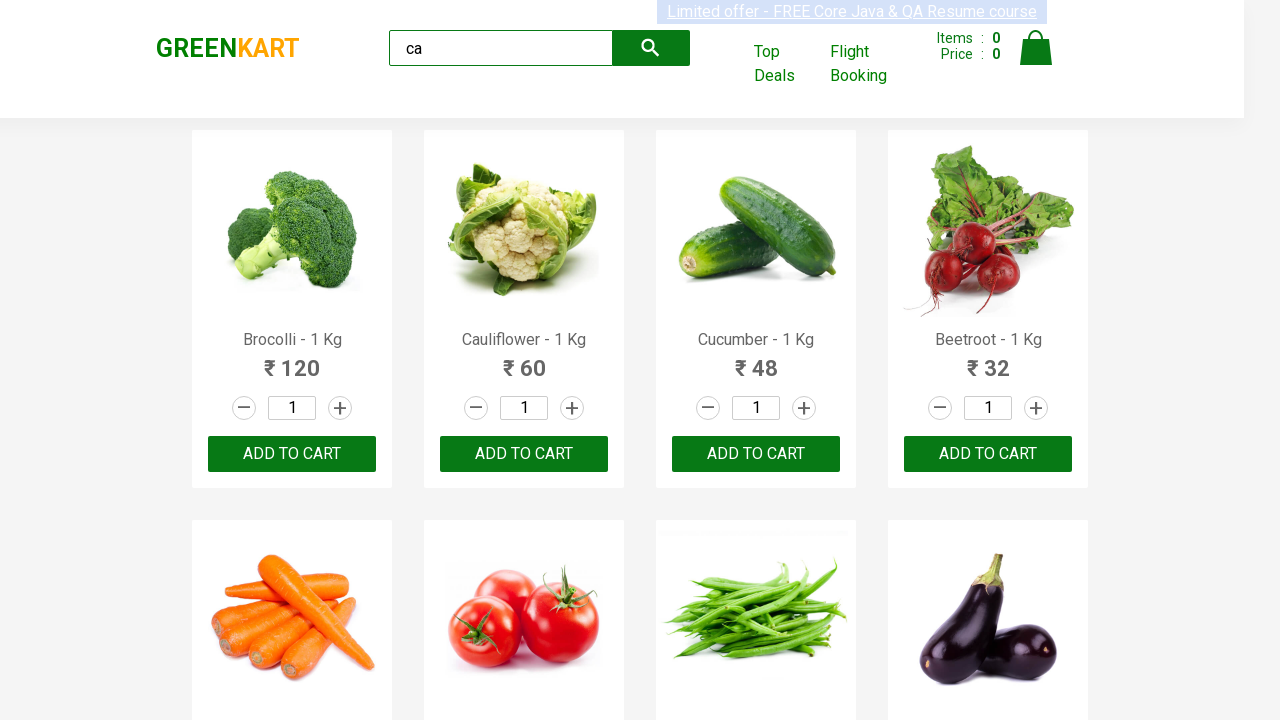

Waited for products to load after search
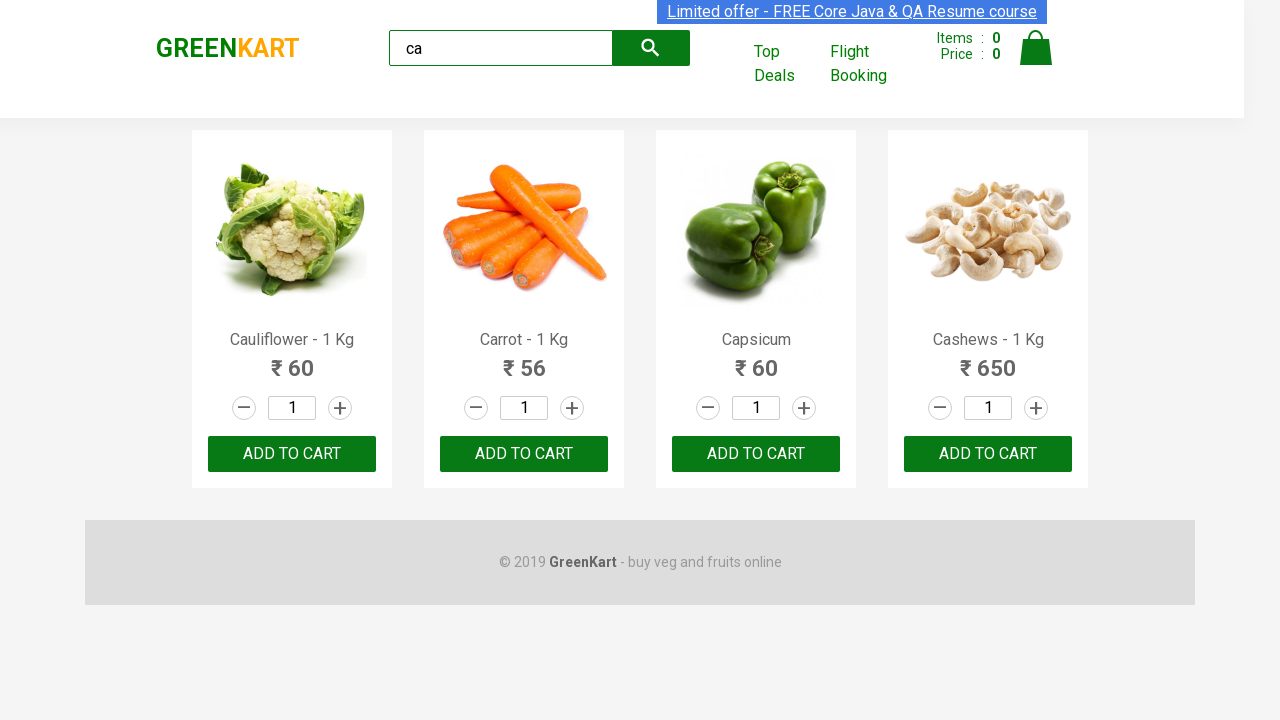

Verified visible products are loaded on the page
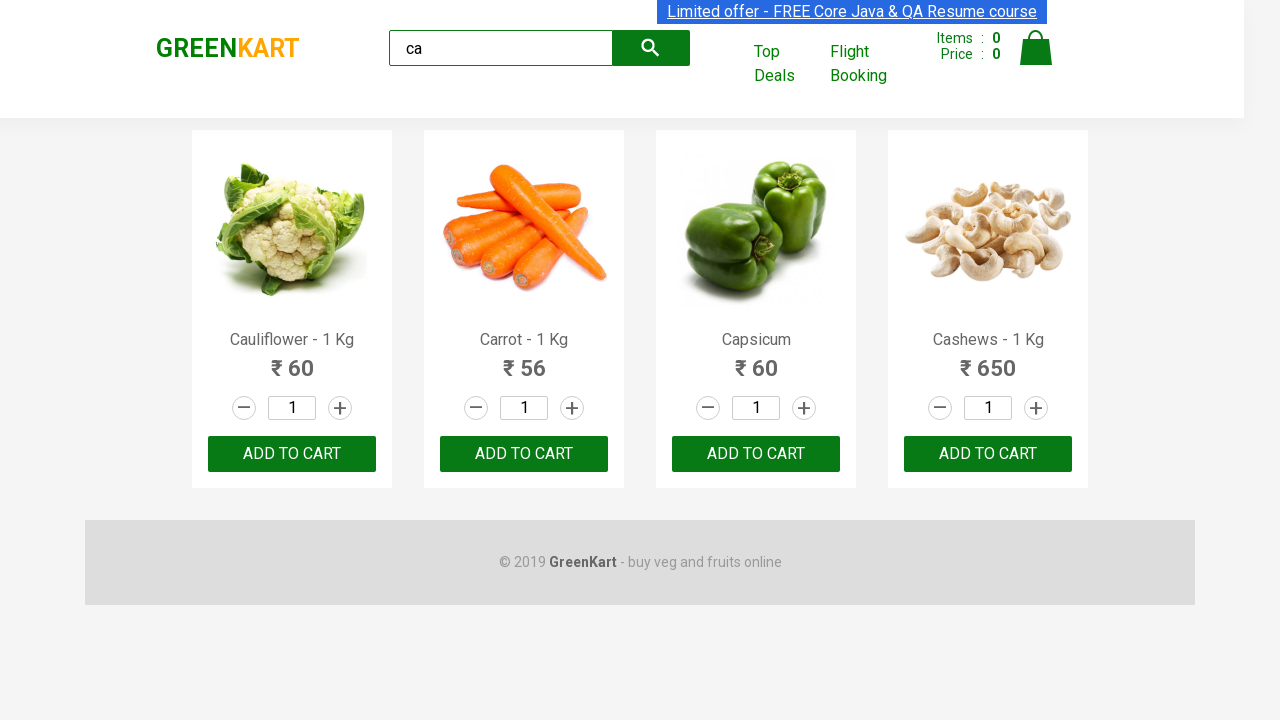

Clicked add to cart button on the 3rd product at (756, 454) on :nth-child(3) > .product-action > button
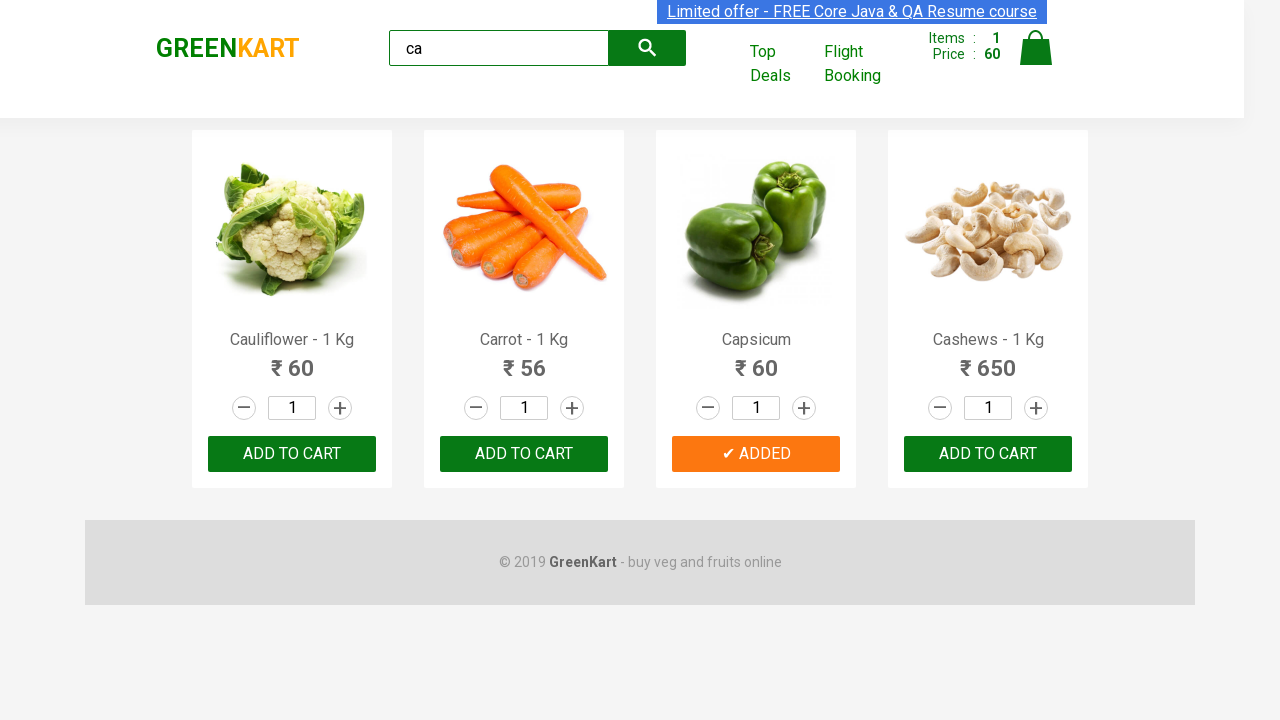

Clicked ADD TO CART button on the 3rd product in the list at (756, 454) on .products .product >> nth=2 >> text=ADD TO CART
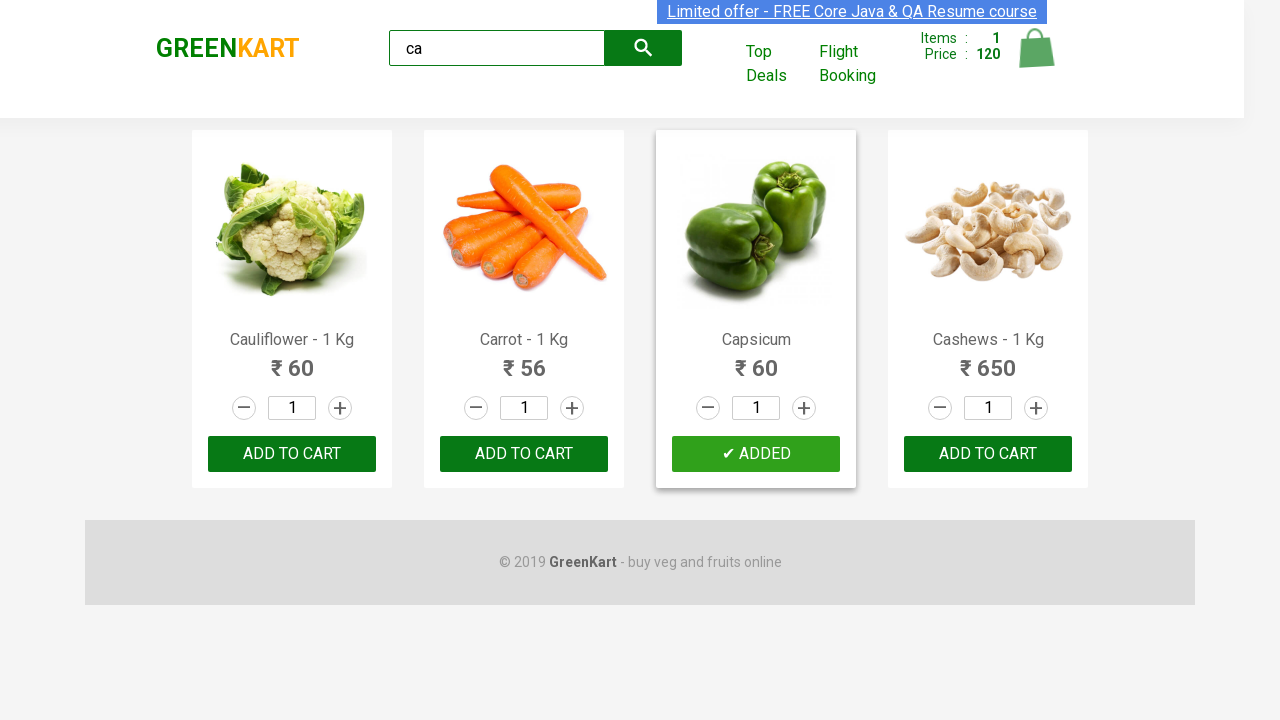

Retrieved all product elements from the page
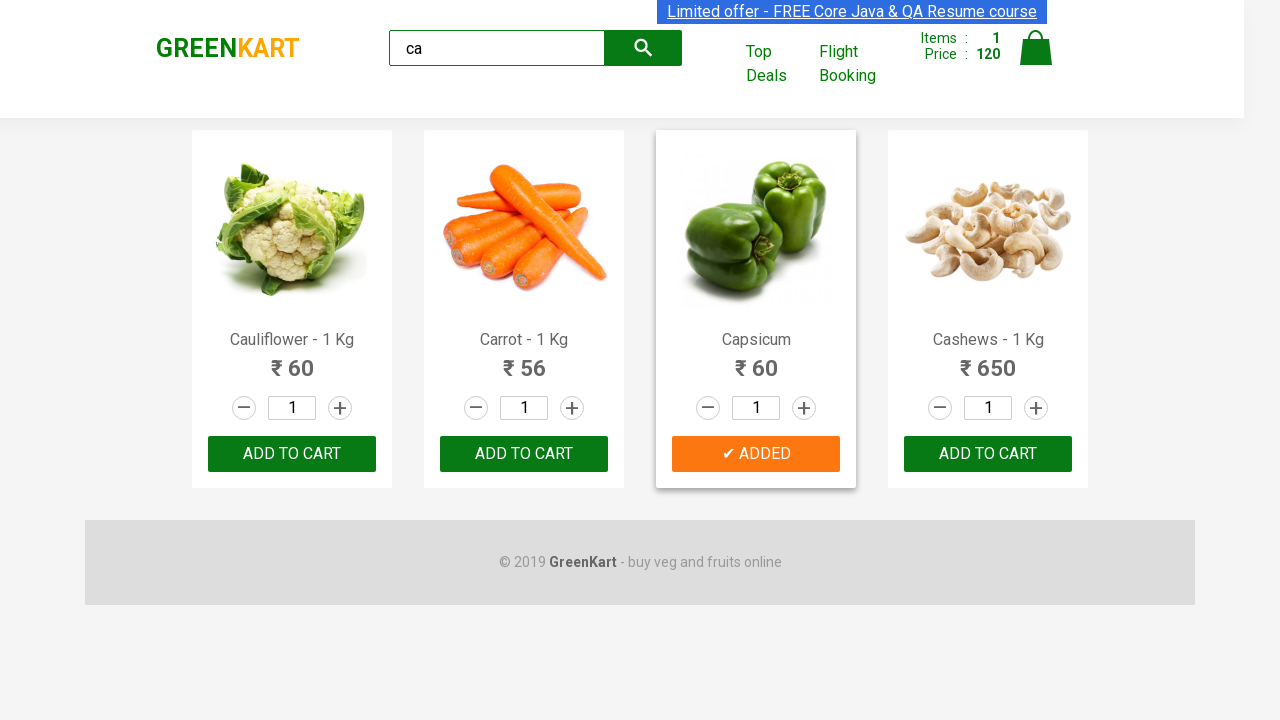

Retrieved product name: Cauliflower - 1 Kg
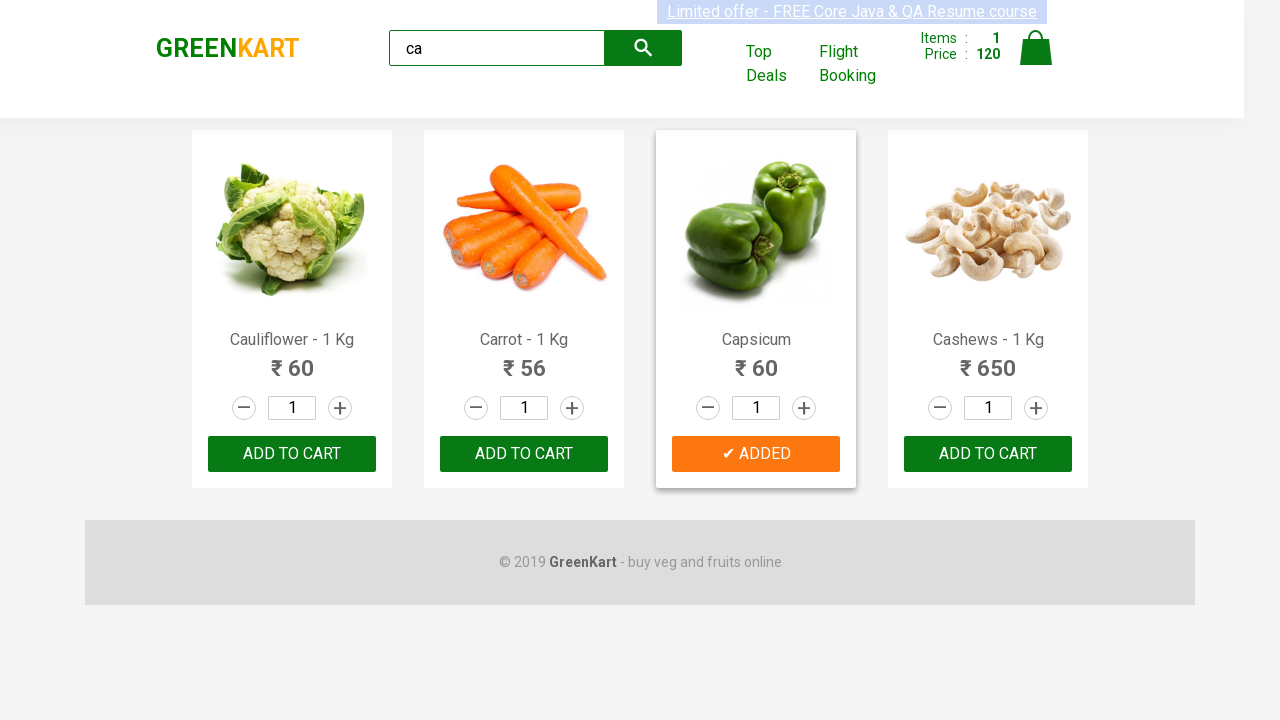

Retrieved product name: Carrot - 1 Kg
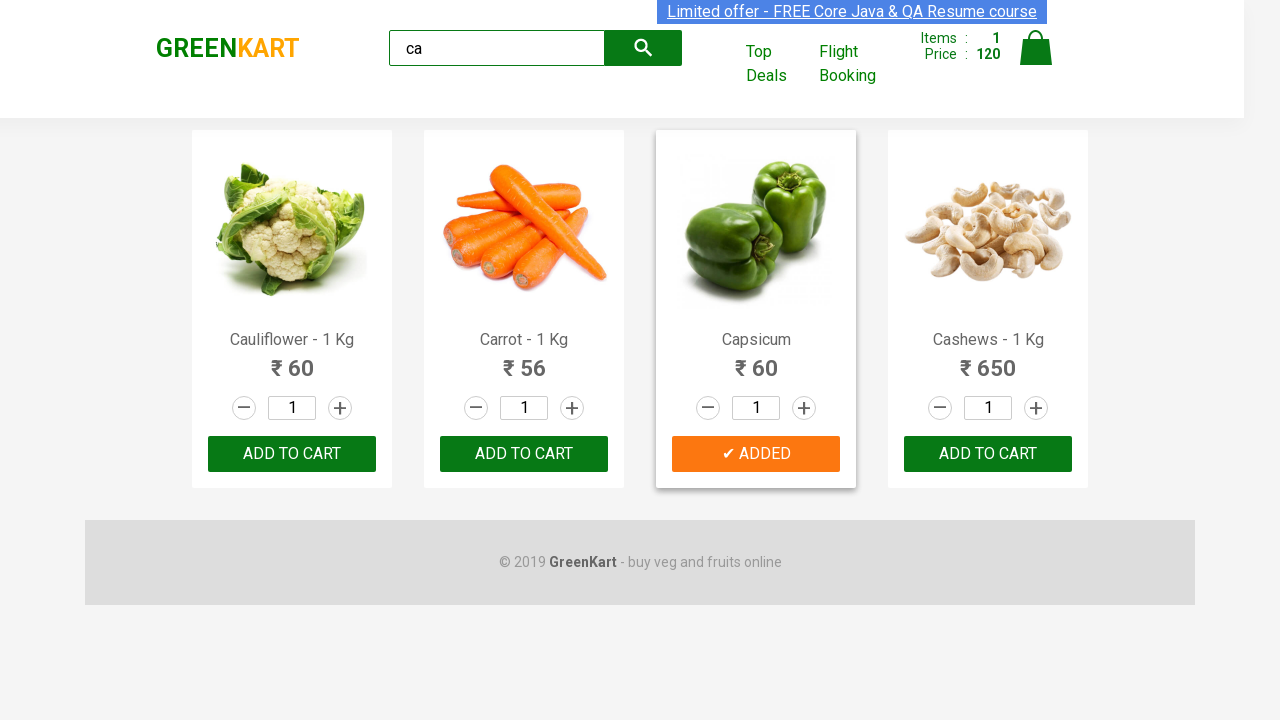

Retrieved product name: Capsicum
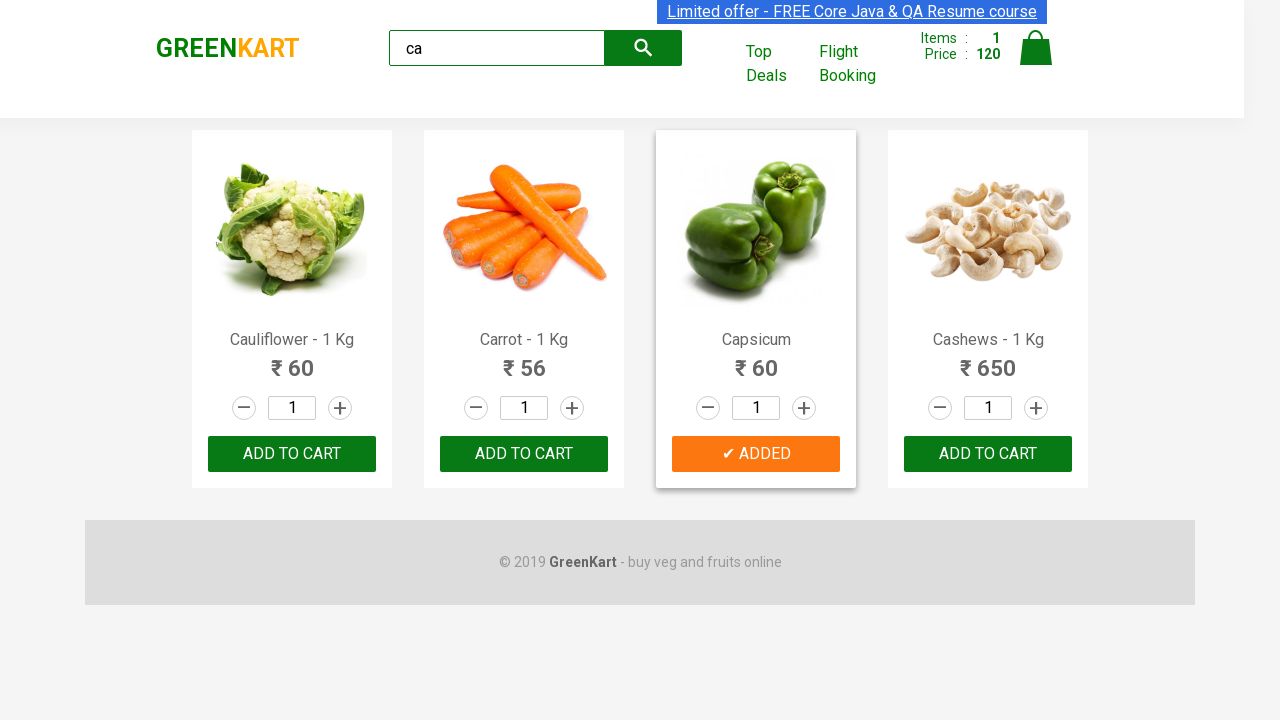

Retrieved product name: Cashews - 1 Kg
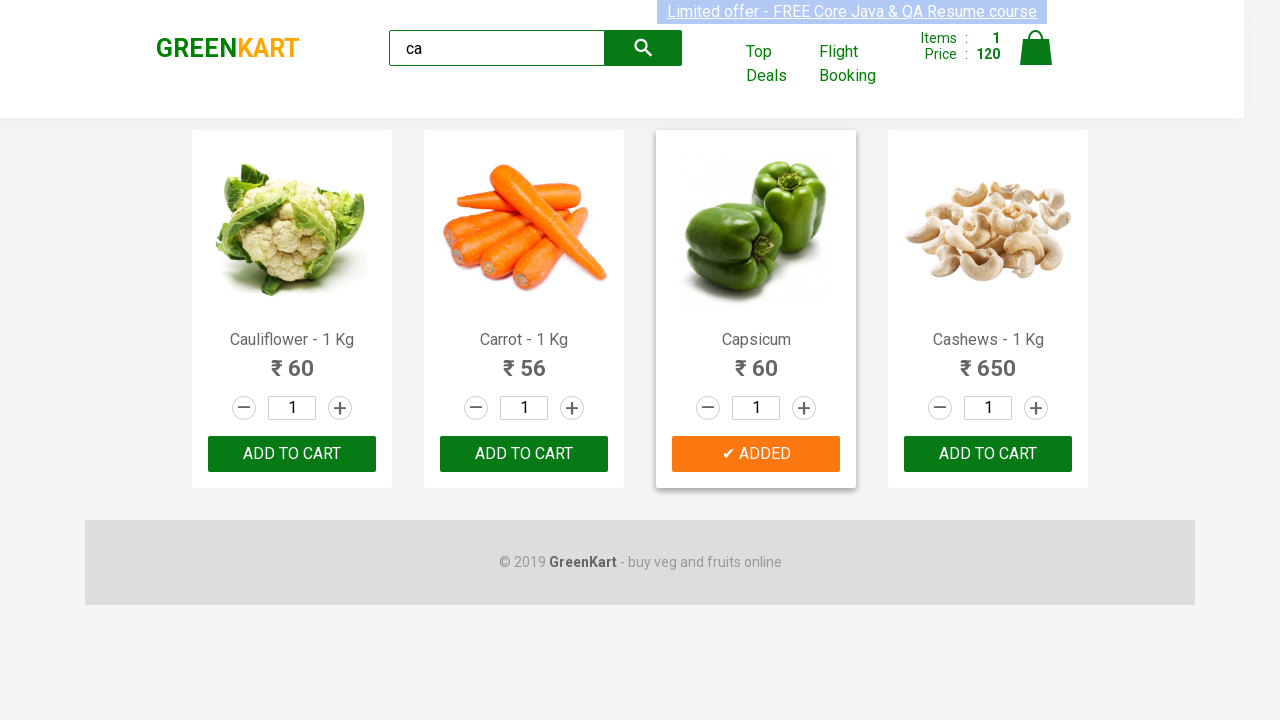

Found Cashews product and clicked add to cart button at (988, 454) on .products .product >> nth=3 >> button
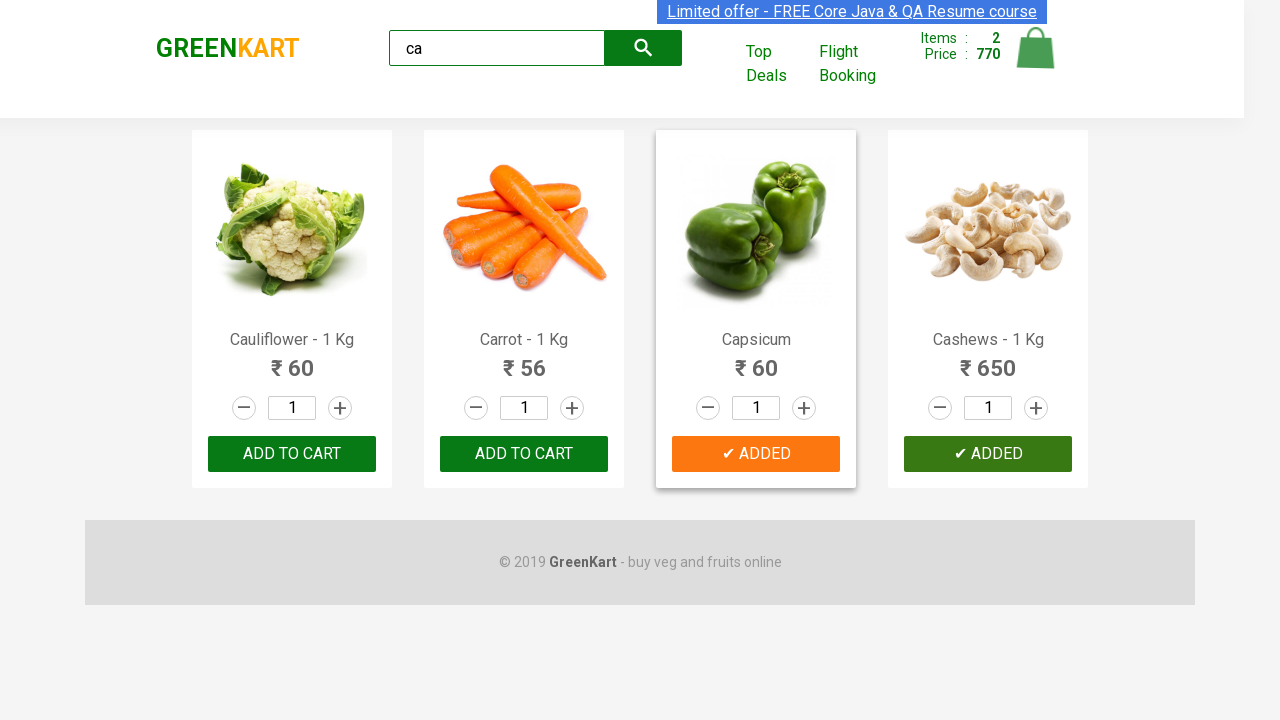

Located the brand logo element
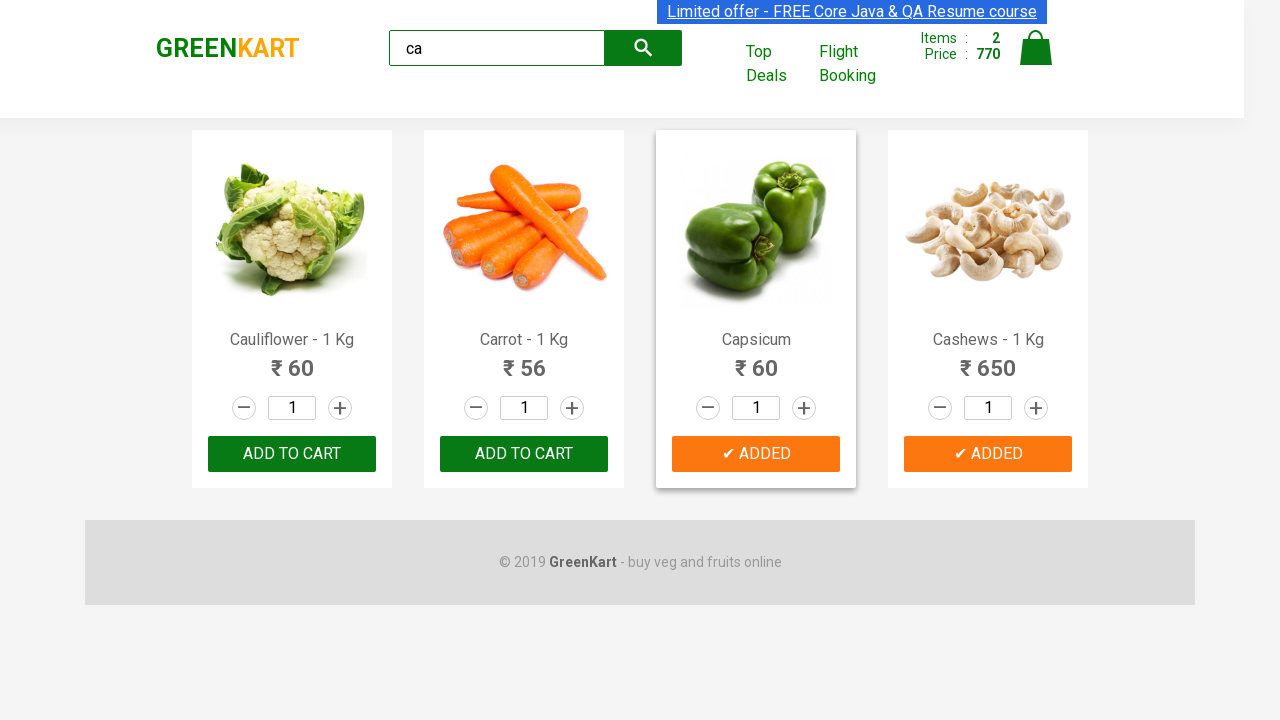

Verified brand logo text equals 'GREENKART'
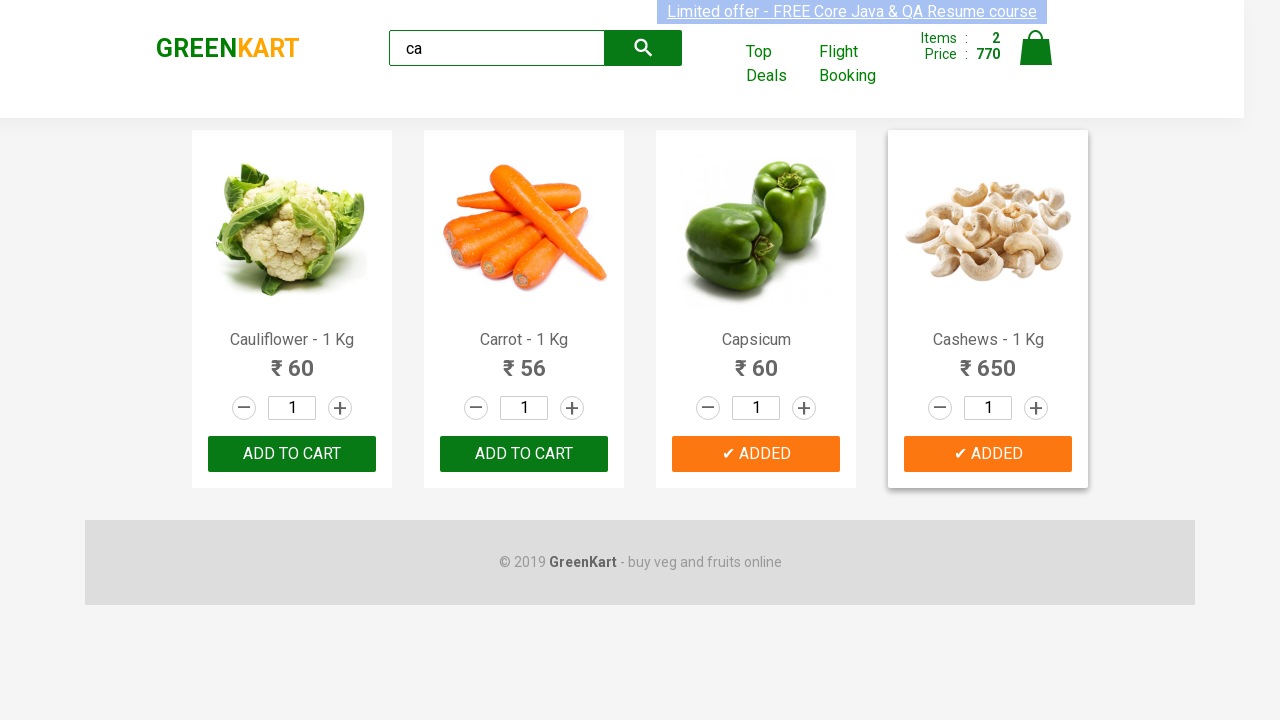

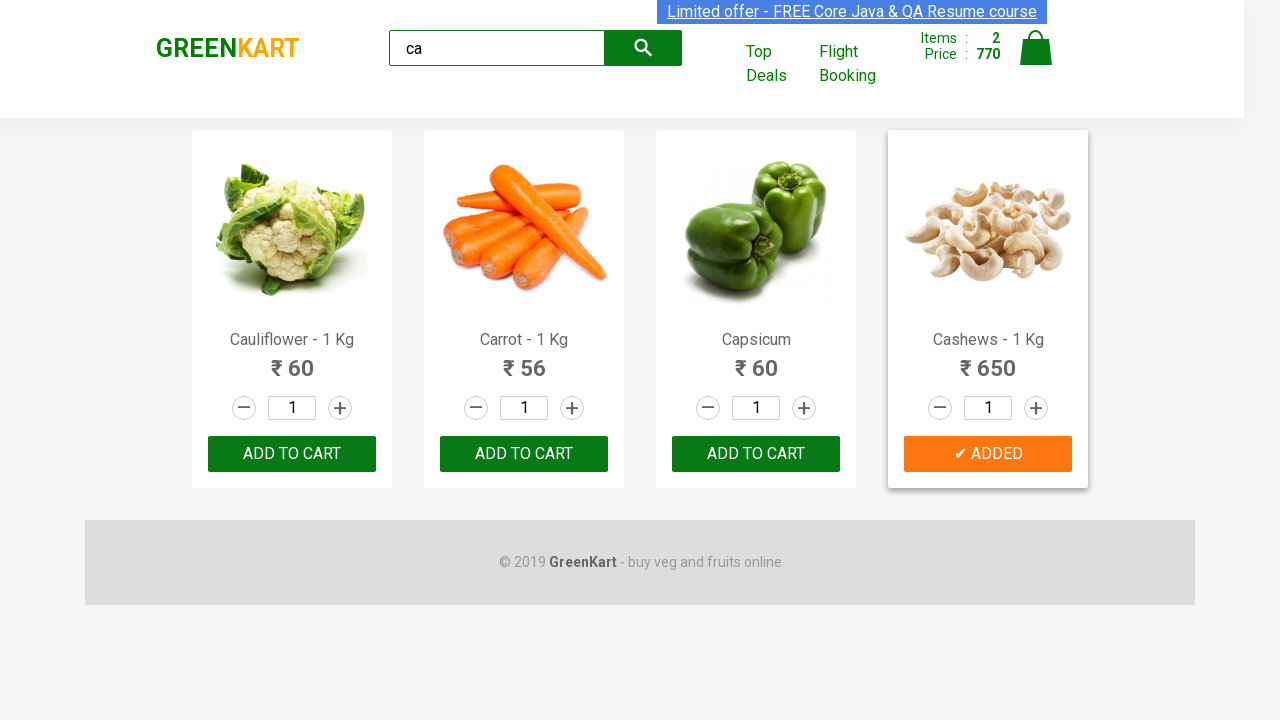